Tests multi-window handling by opening a new window, navigating to a different page, extracting a course name, switching back to the parent window, and filling a form field with the extracted text

Starting URL: https://rahulshettyacademy.com/angularpractice/

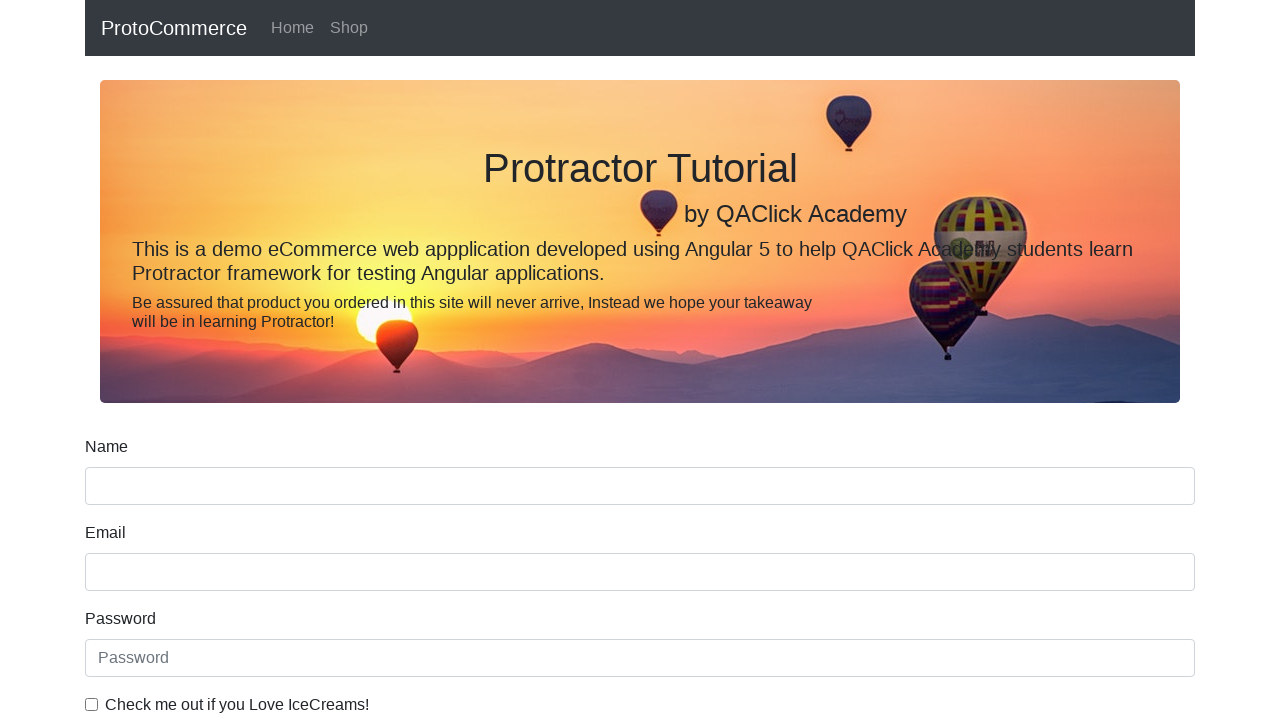

Opened new window/tab
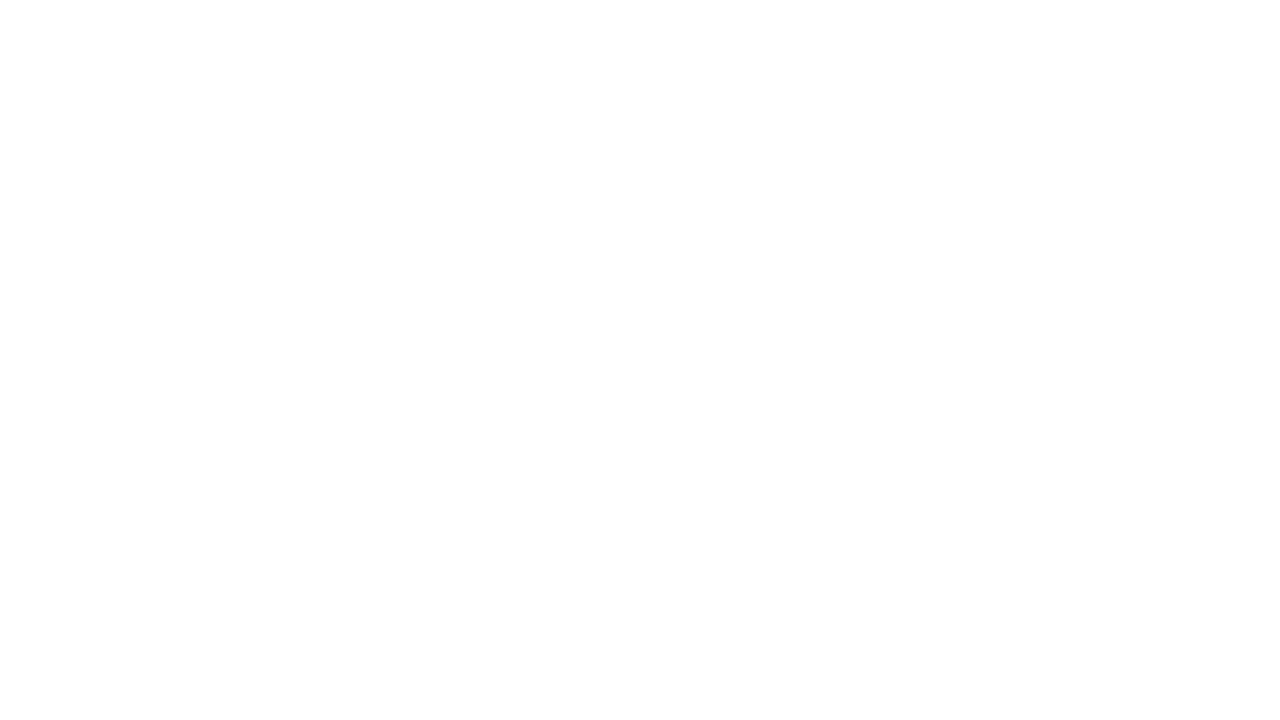

Navigated to https://rahulshettyacademy.com/ in new window
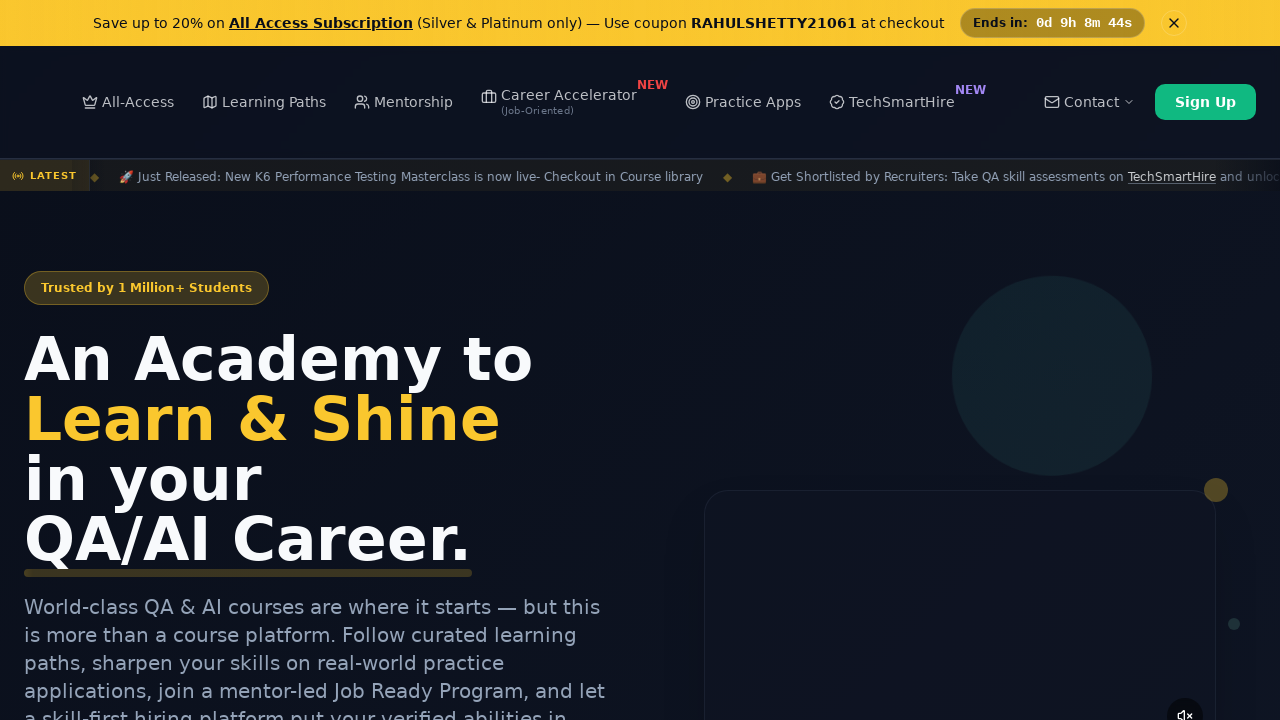

Located all course links on the page
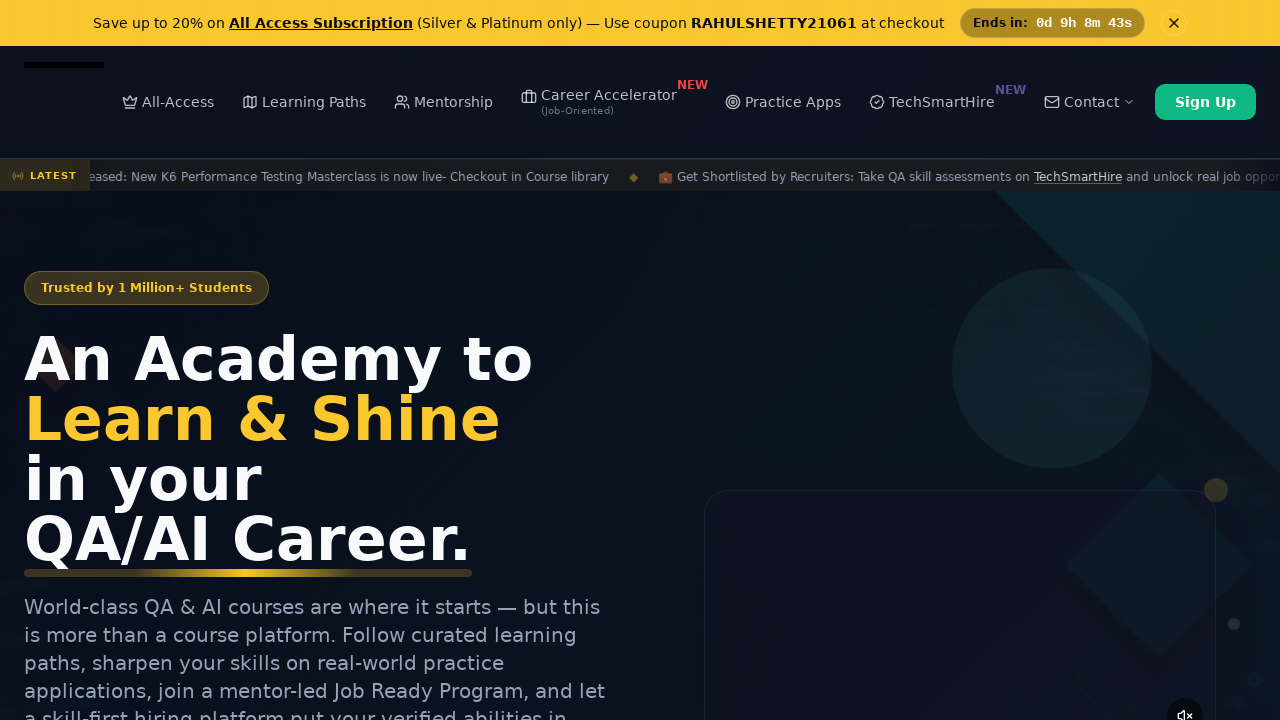

Extracted course name: Playwright Testing
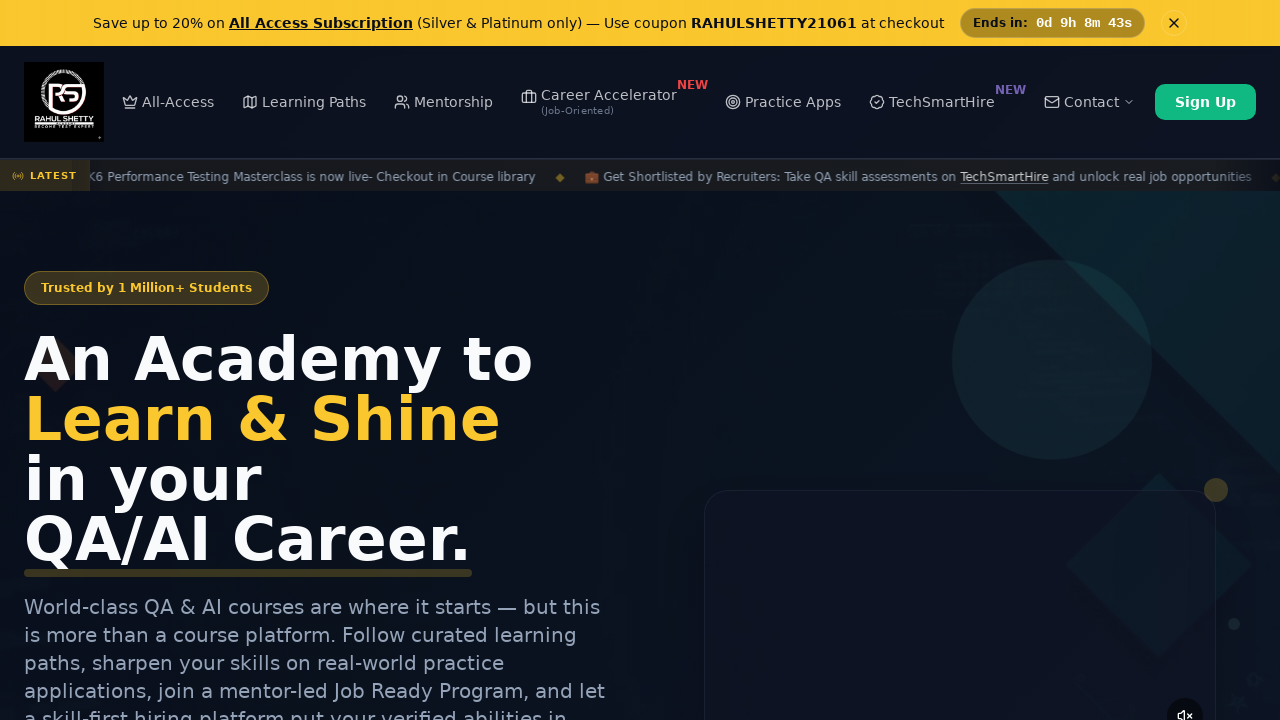

Switched back to original window/parent page
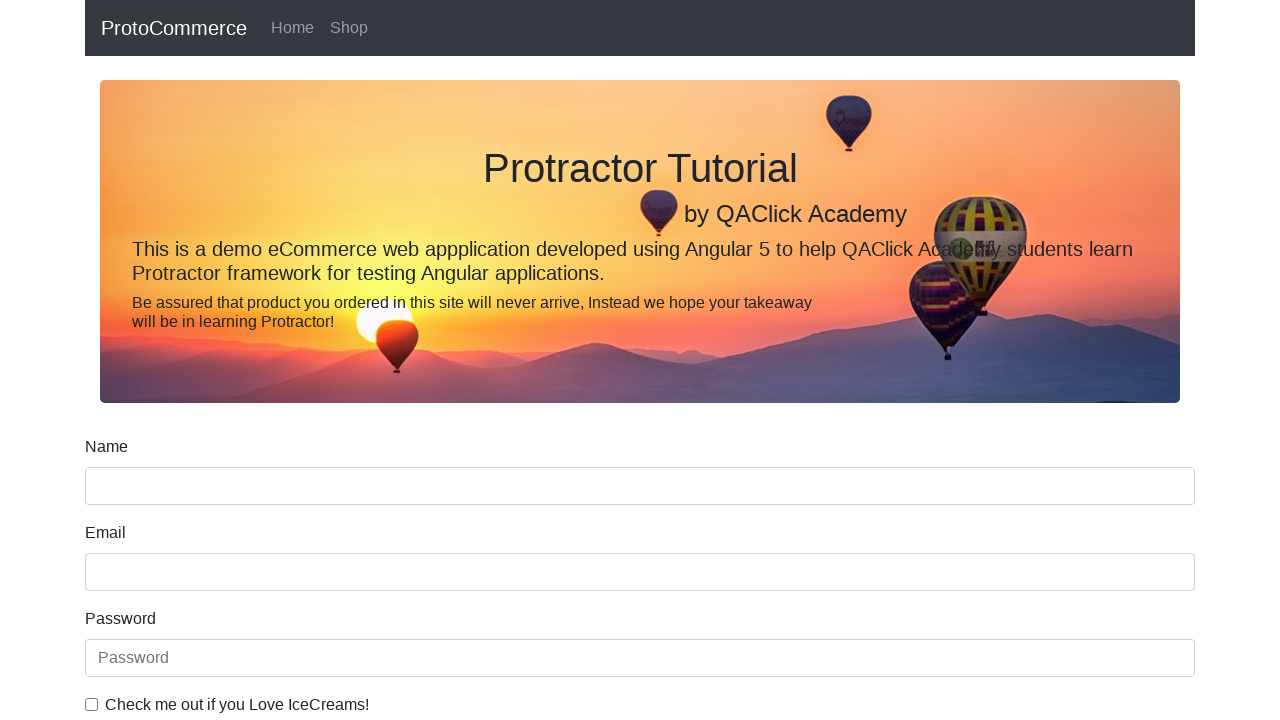

Filled name field with course name: Playwright Testing on [name='name']
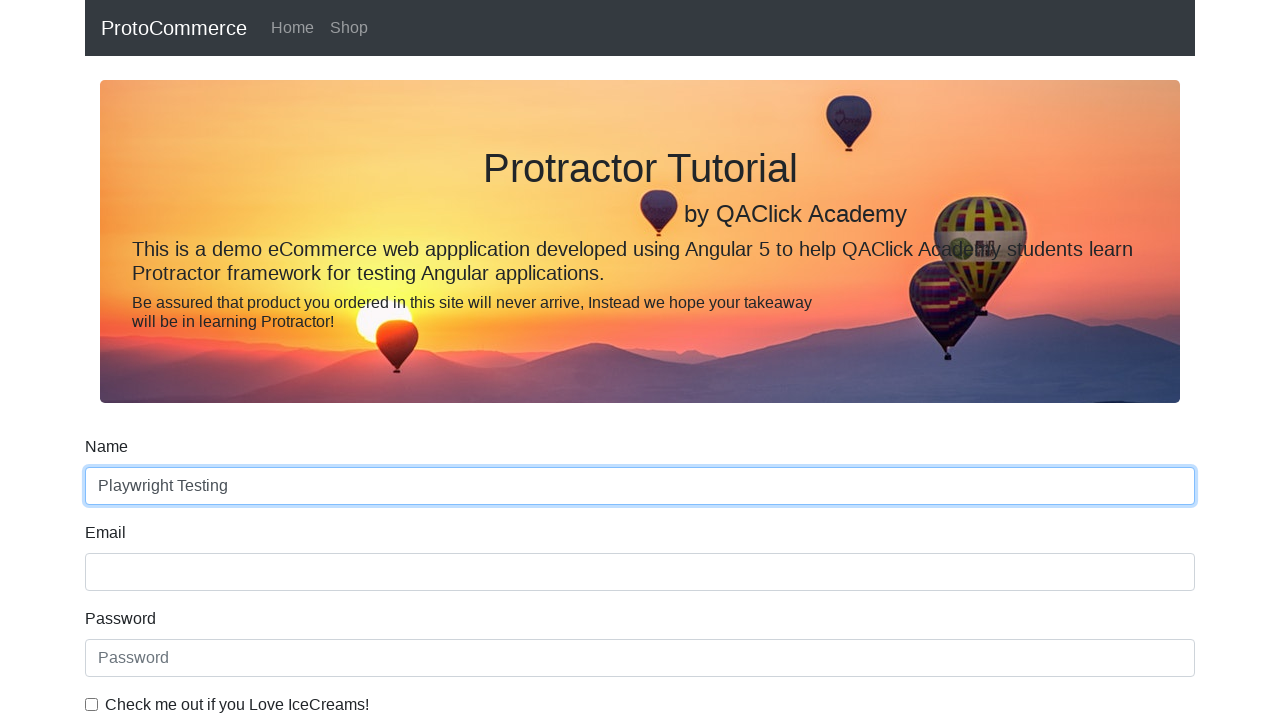

Waited 500ms for form field to be populated
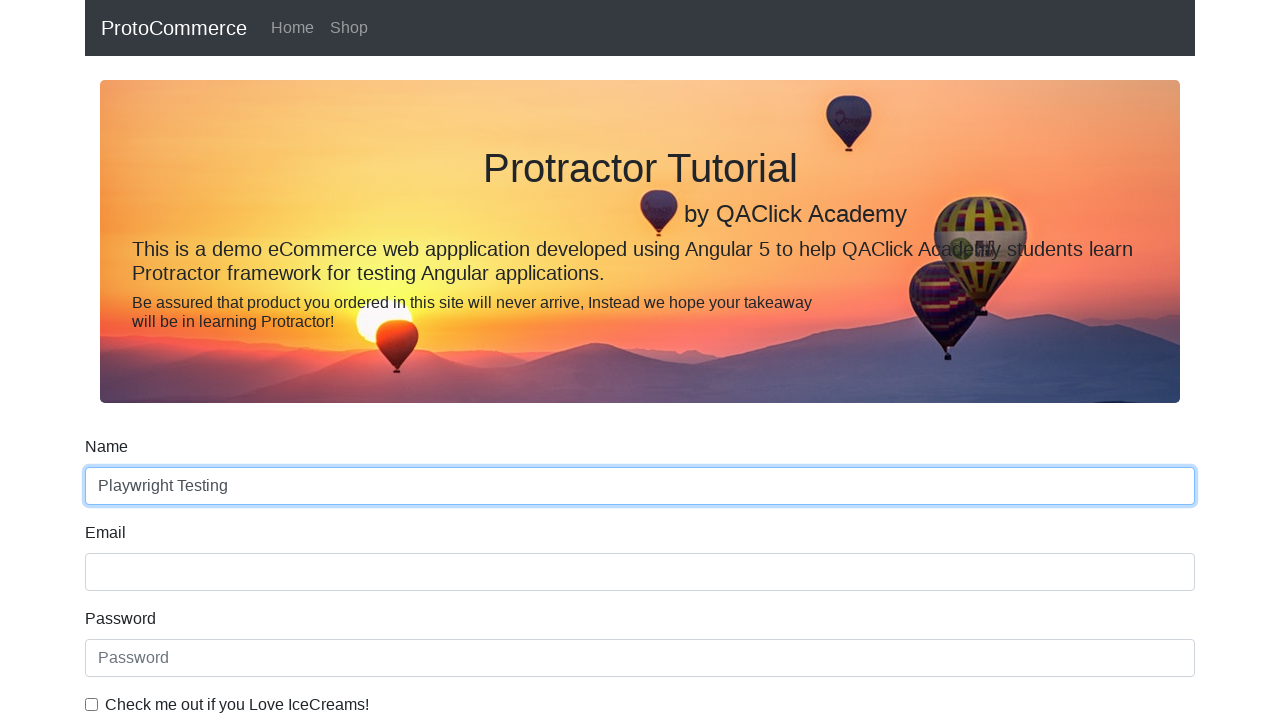

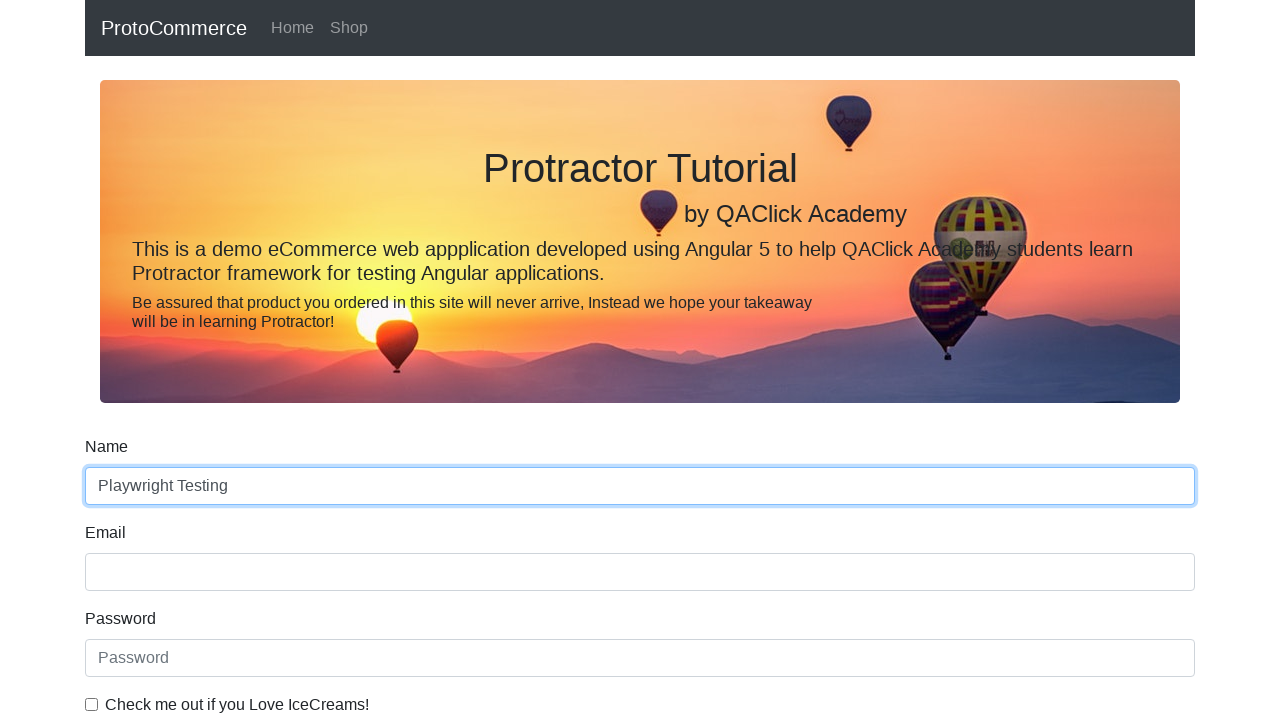